Tests filling a textarea with text and then scrolling from an element's center with an offset by a specified amount.

Starting URL: https://crossbrowsertesting.github.io/selenium_example_page.html

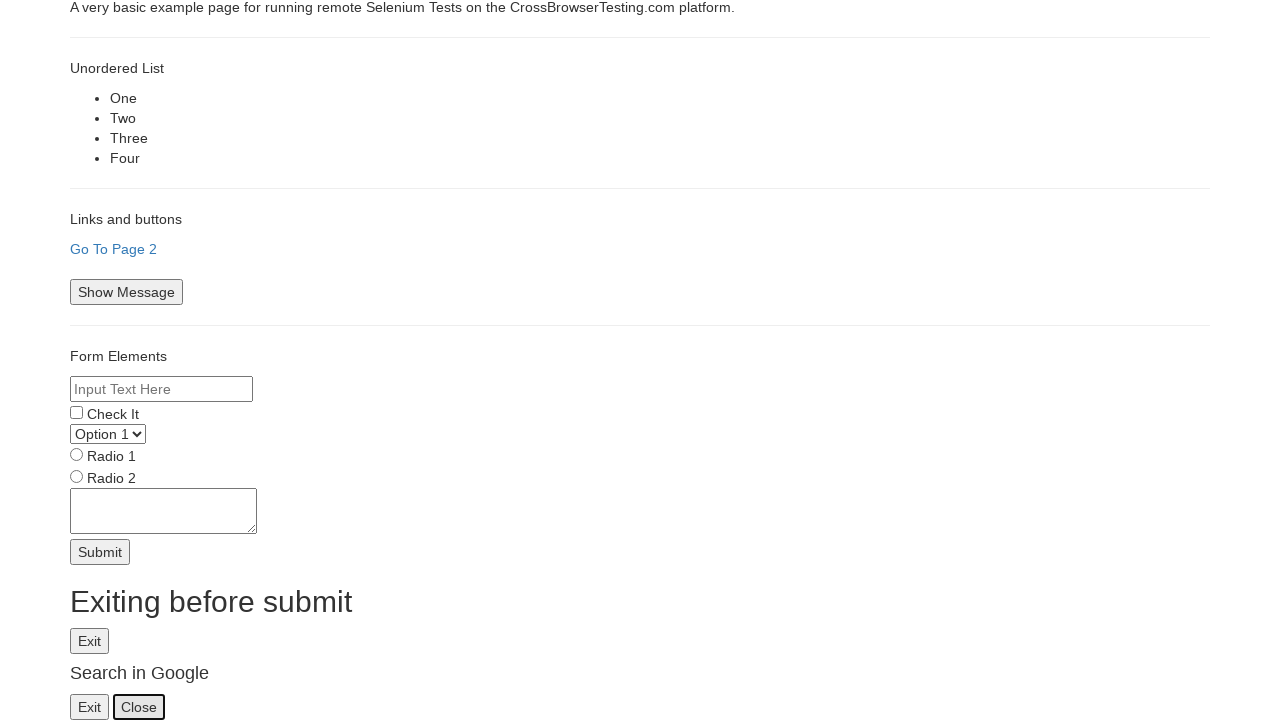

Navigated to Selenium example page
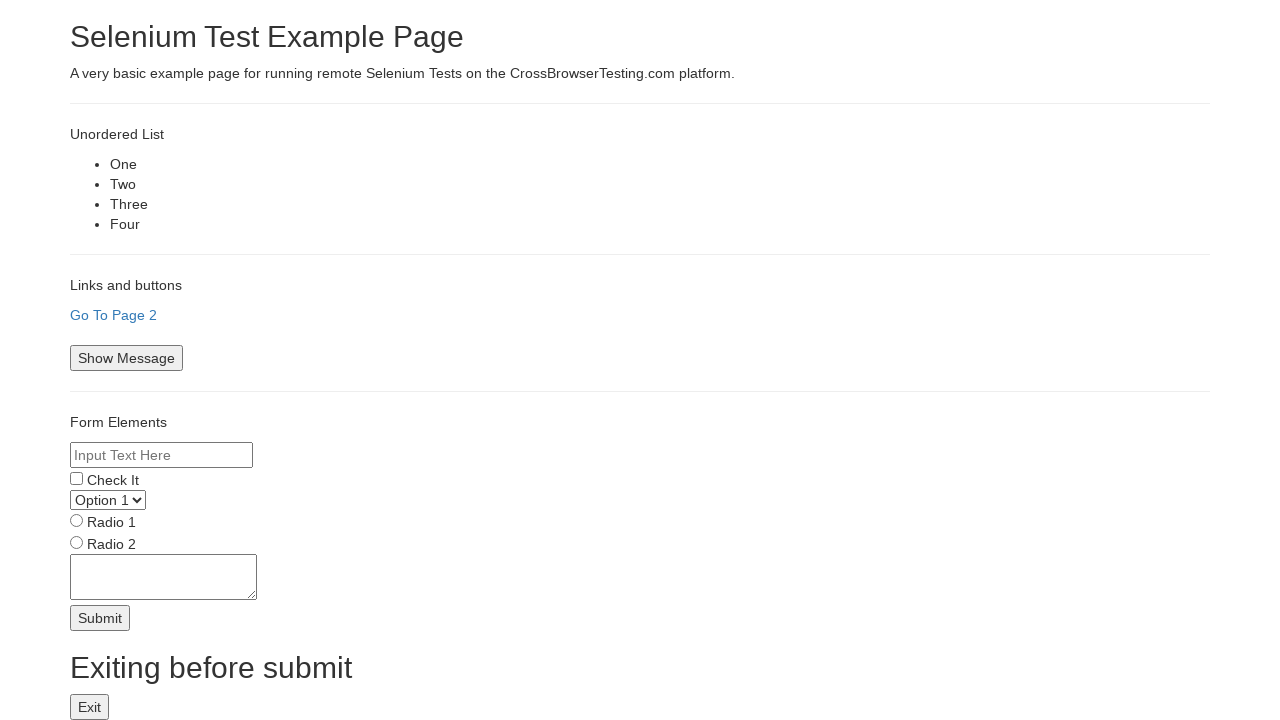

Filled textarea with repeated letter sequences on textarea[name='textarea']
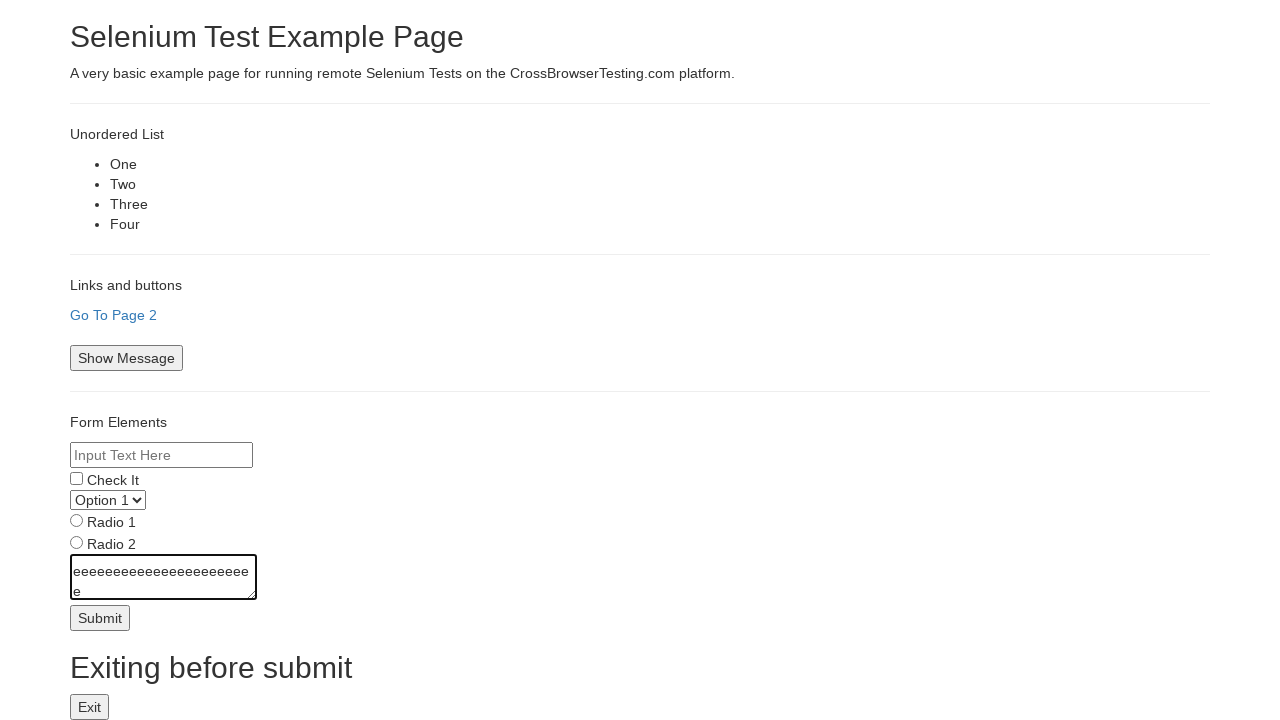

Retrieved submit button bounding box
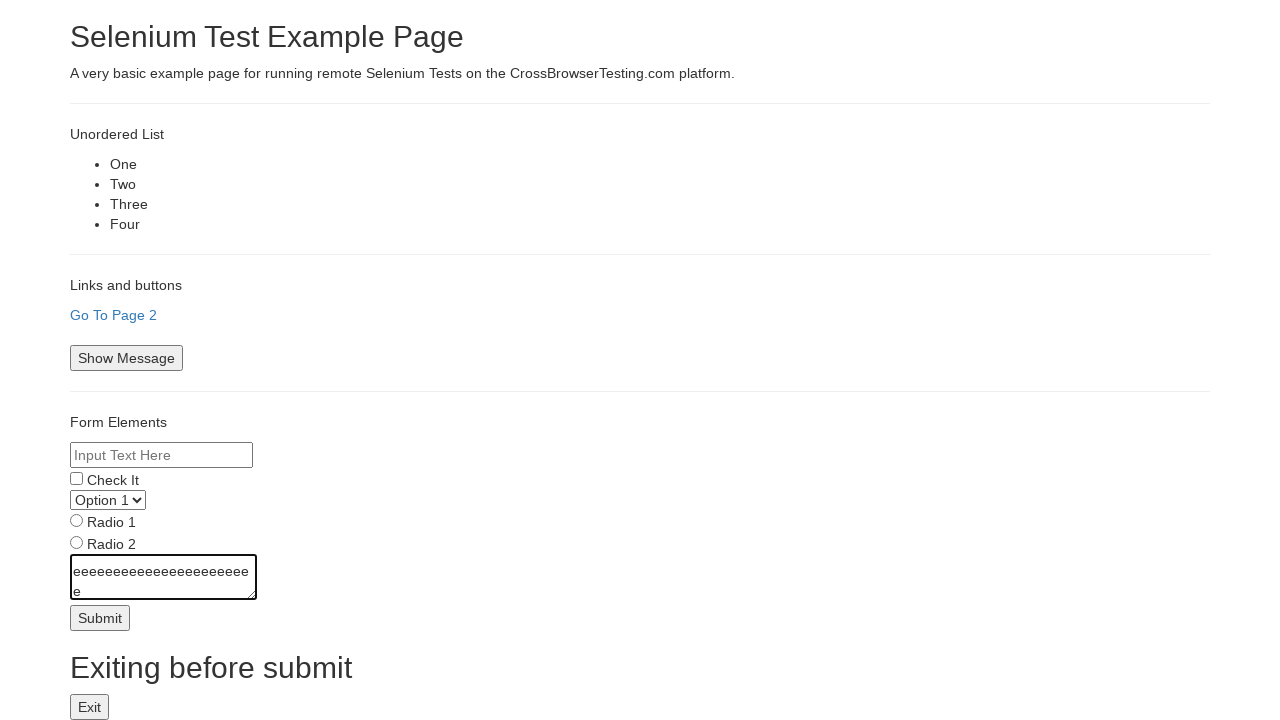

Moved mouse to submit button center with -50px vertical offset at (100, 568)
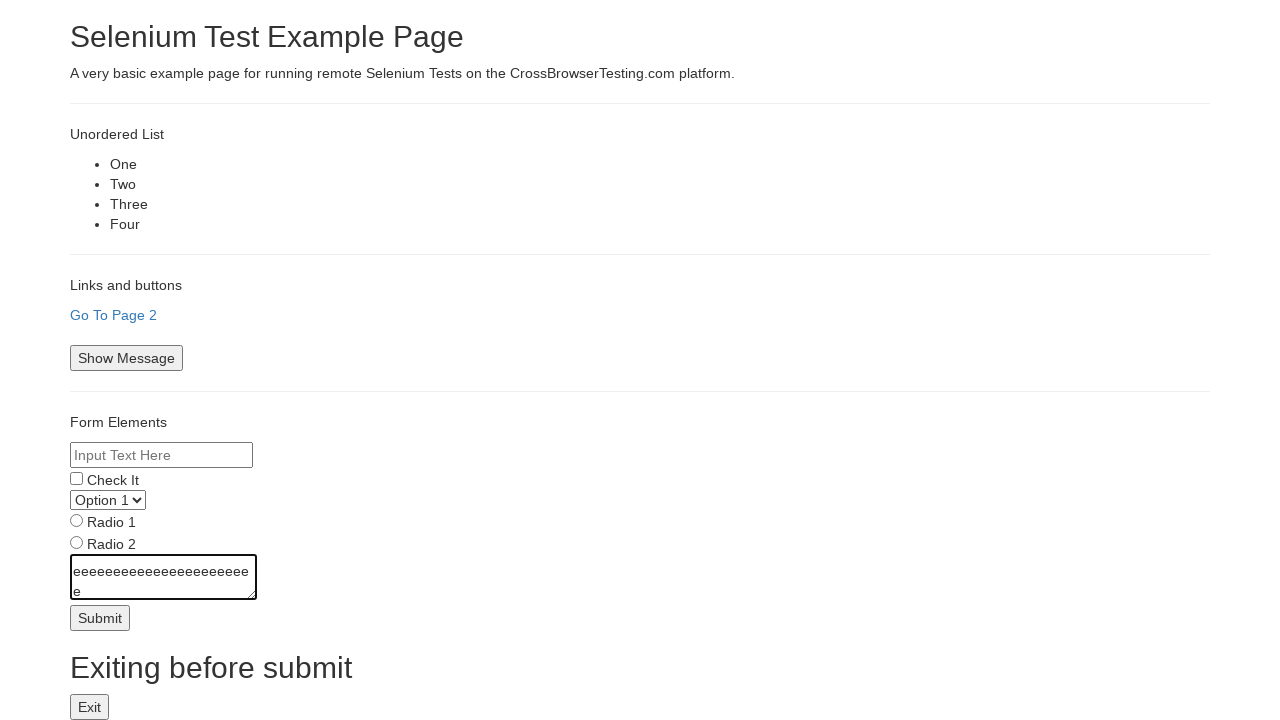

Scrolled up by 50 pixels from the offset position
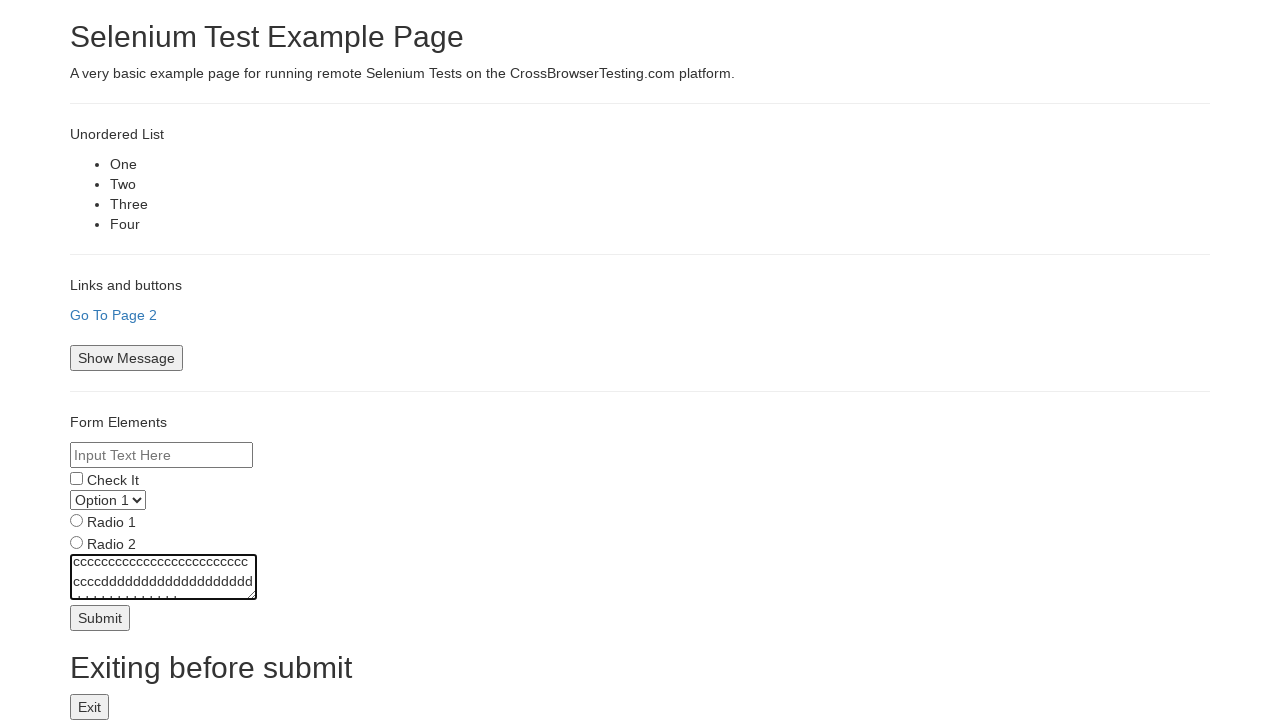

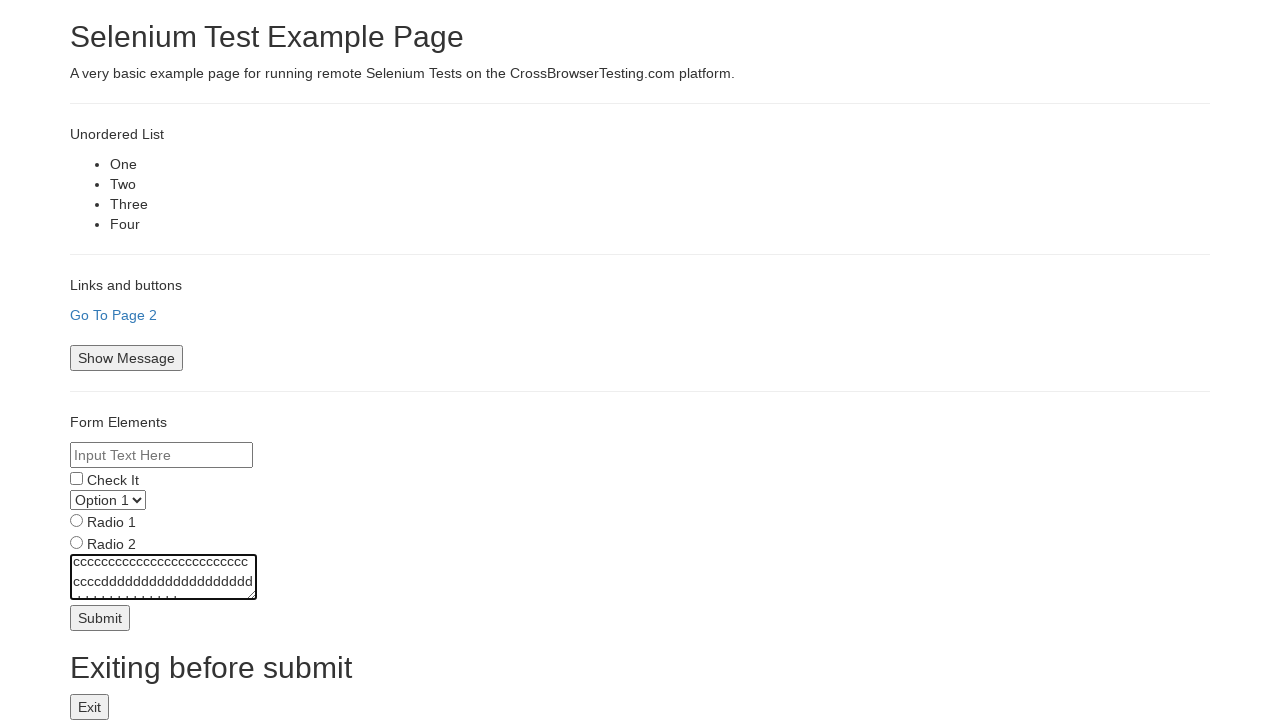